Tests various UI elements on an automation practice page including buttons, alerts, and checkboxes with different wait strategies

Starting URL: https://rahulshettyacademy.com/AutomationPractice/

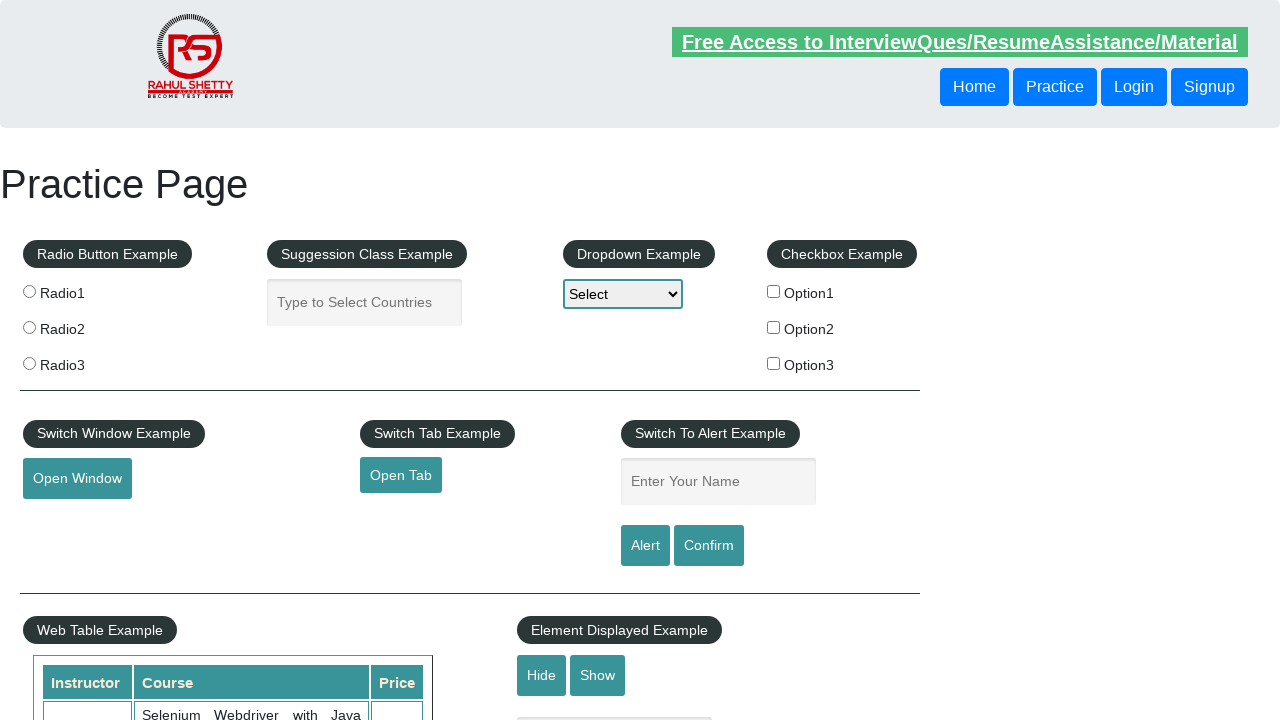

Clicked open window button at (77, 479) on button#openwindow
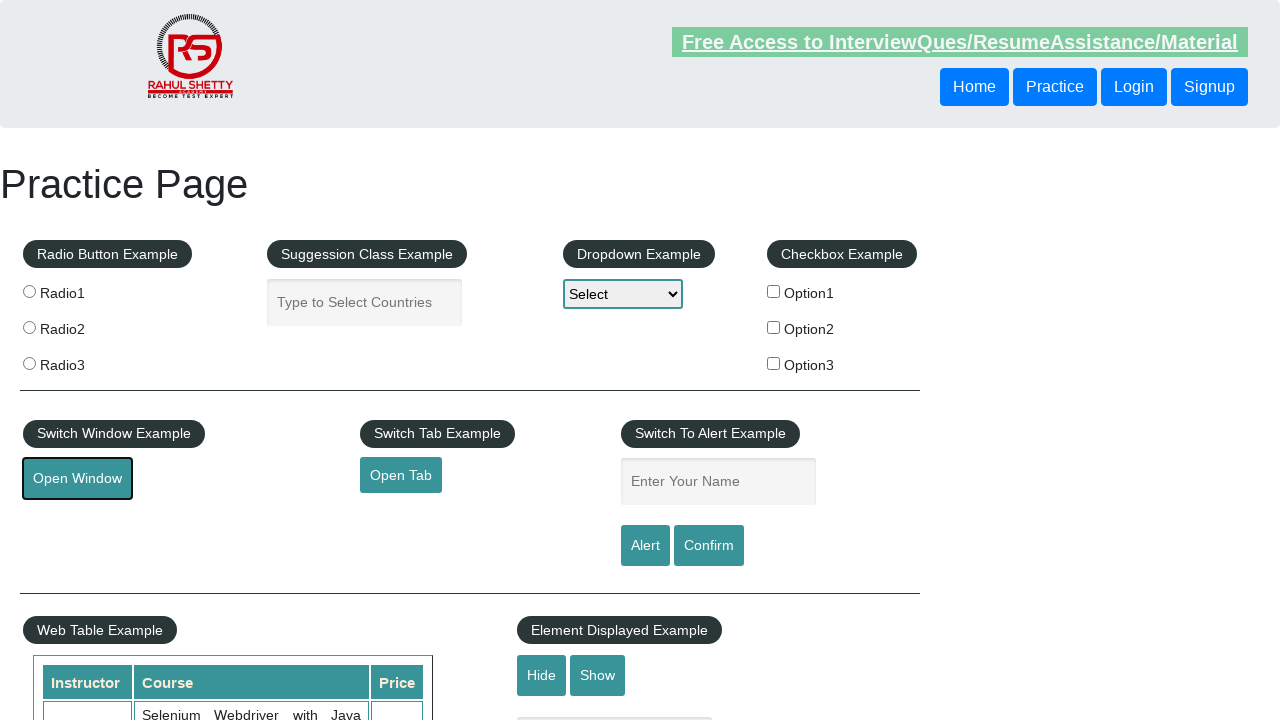

Clicked alert button at (645, 546) on input#alertbtn
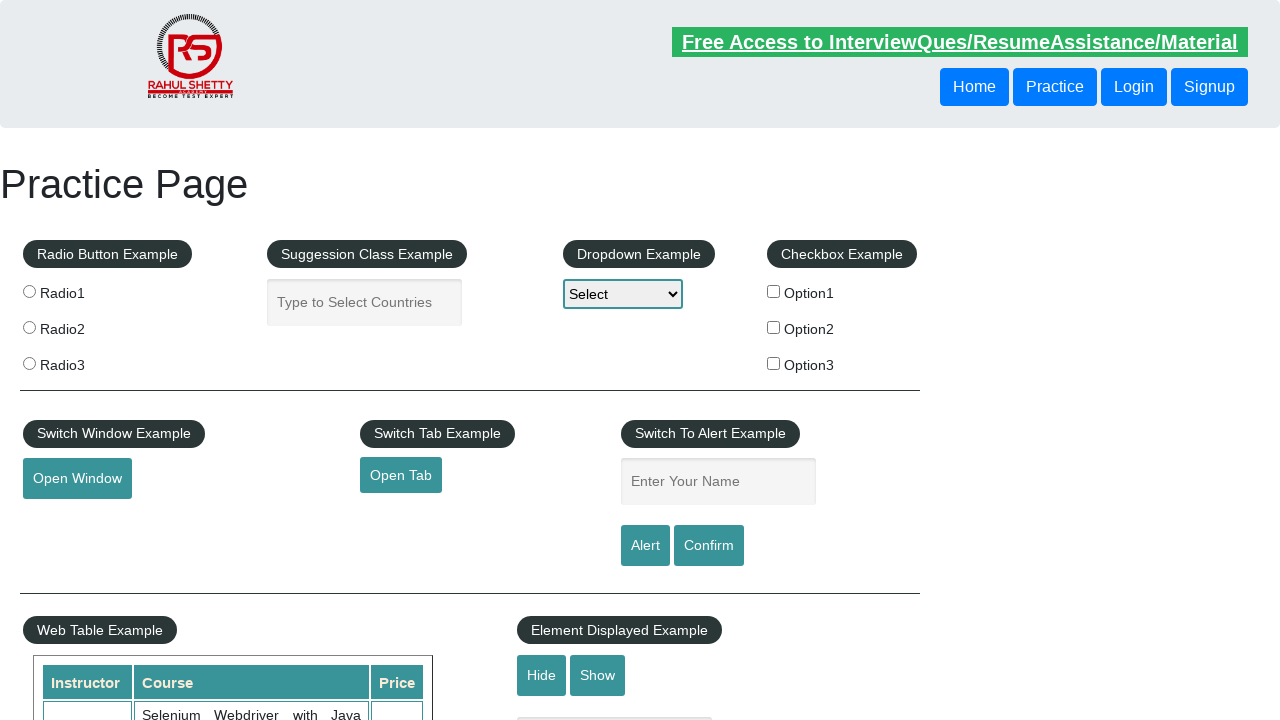

Open tab link became visible
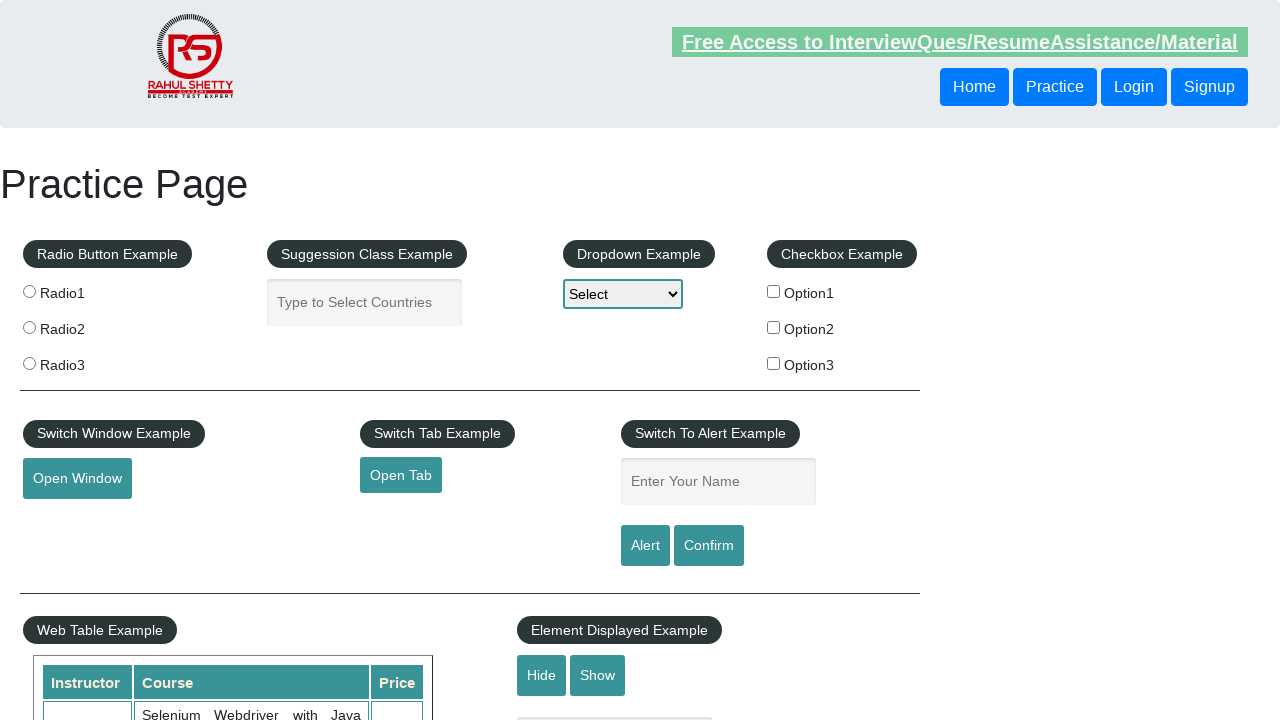

Clicked checkbox option 1 at (774, 291) on input#checkBoxOption1
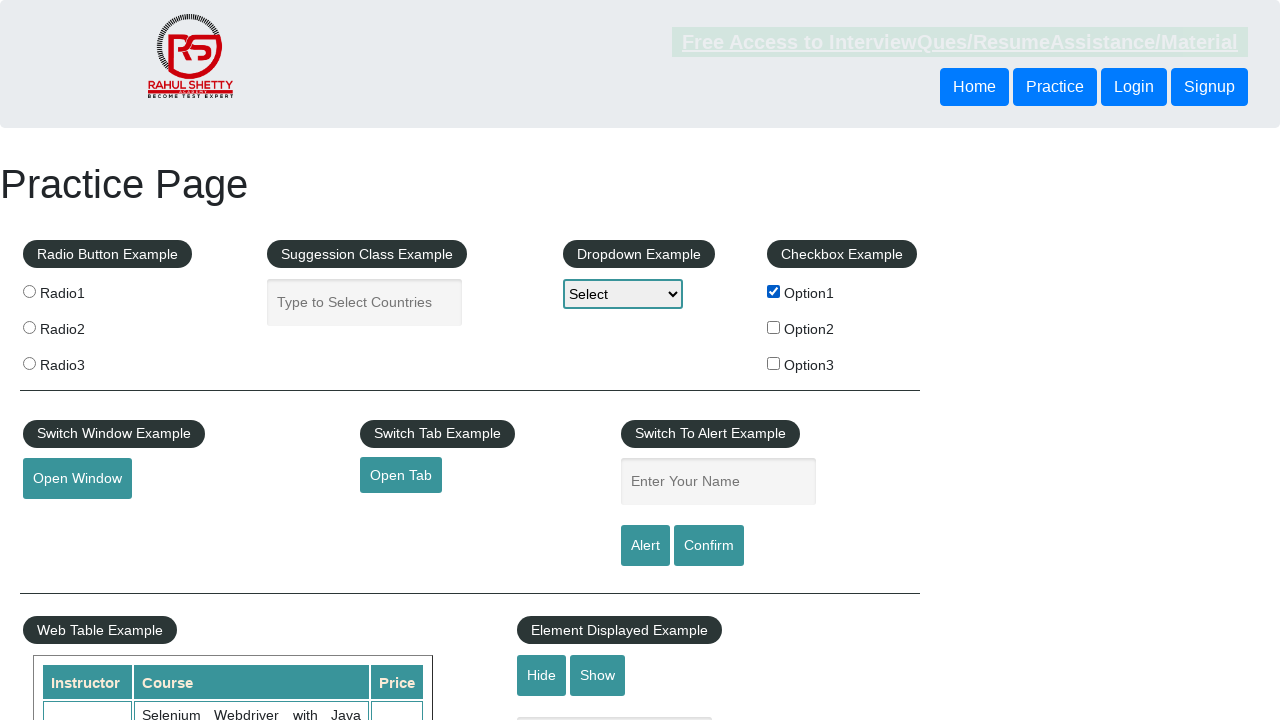

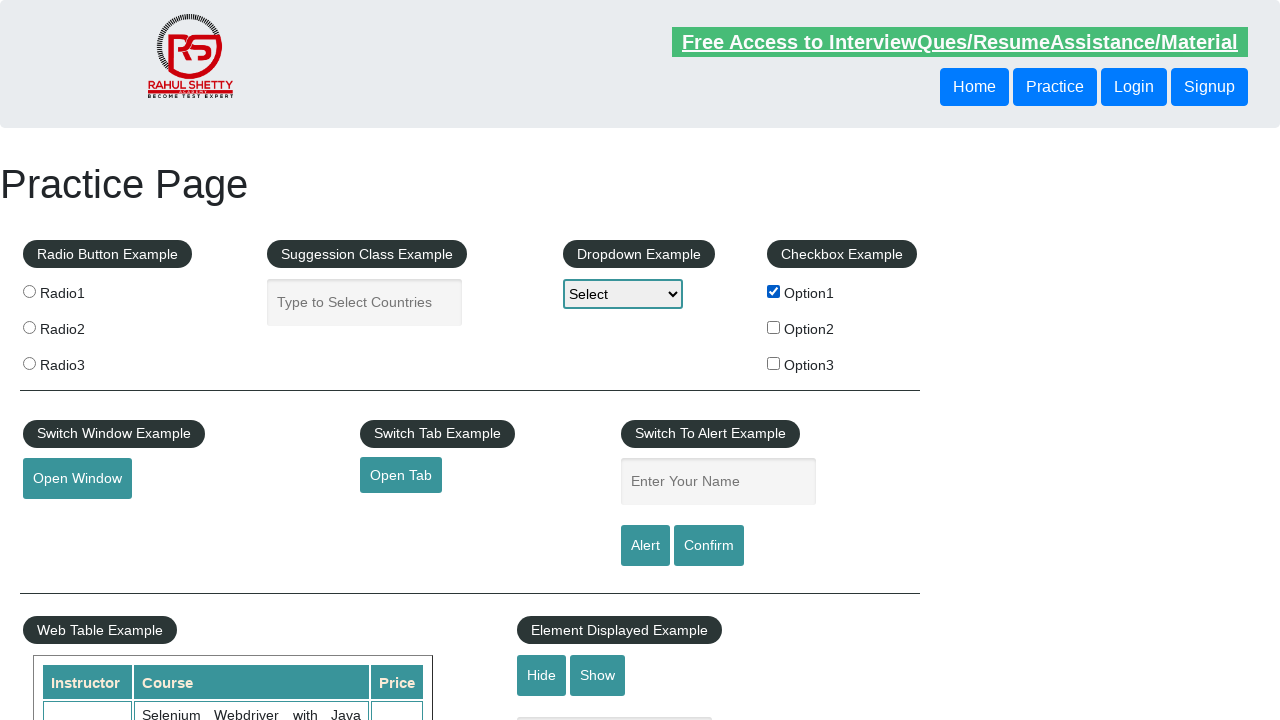